Tests that Clear completed button is hidden when no completed items exist

Starting URL: https://demo.playwright.dev/todomvc

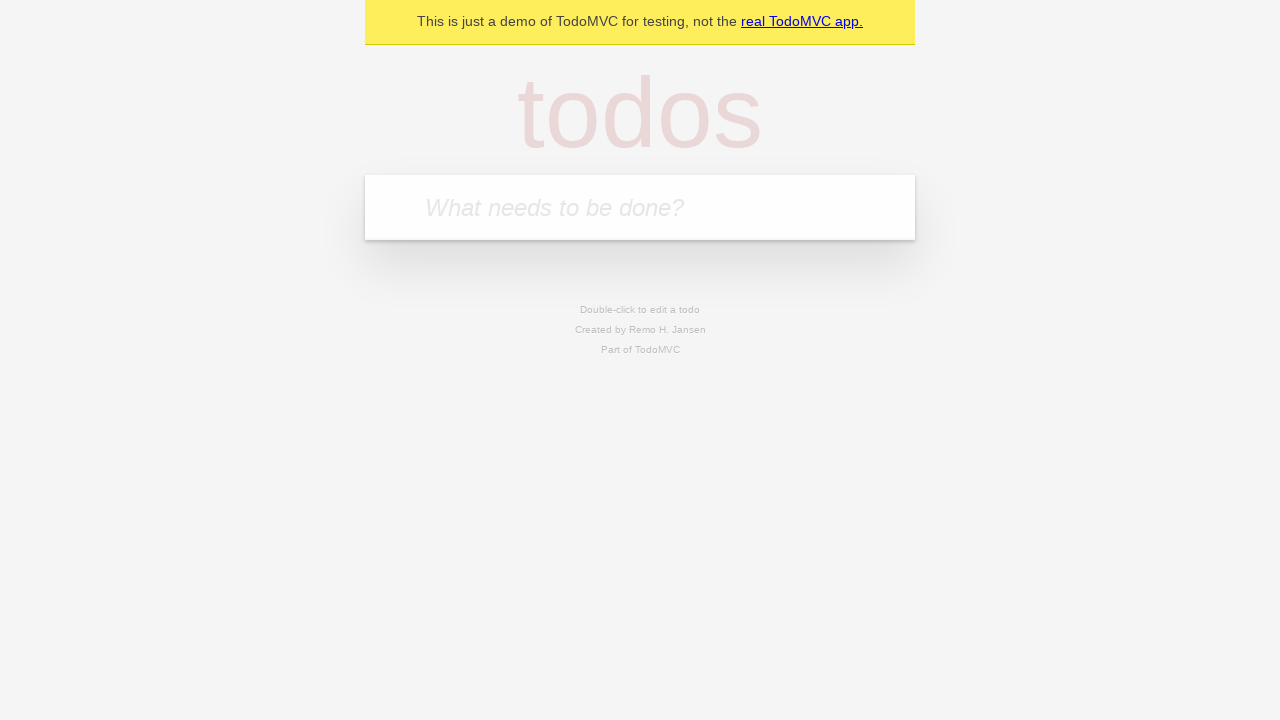

Filled todo input with 'buy some cheese' on internal:attr=[placeholder="What needs to be done?"i]
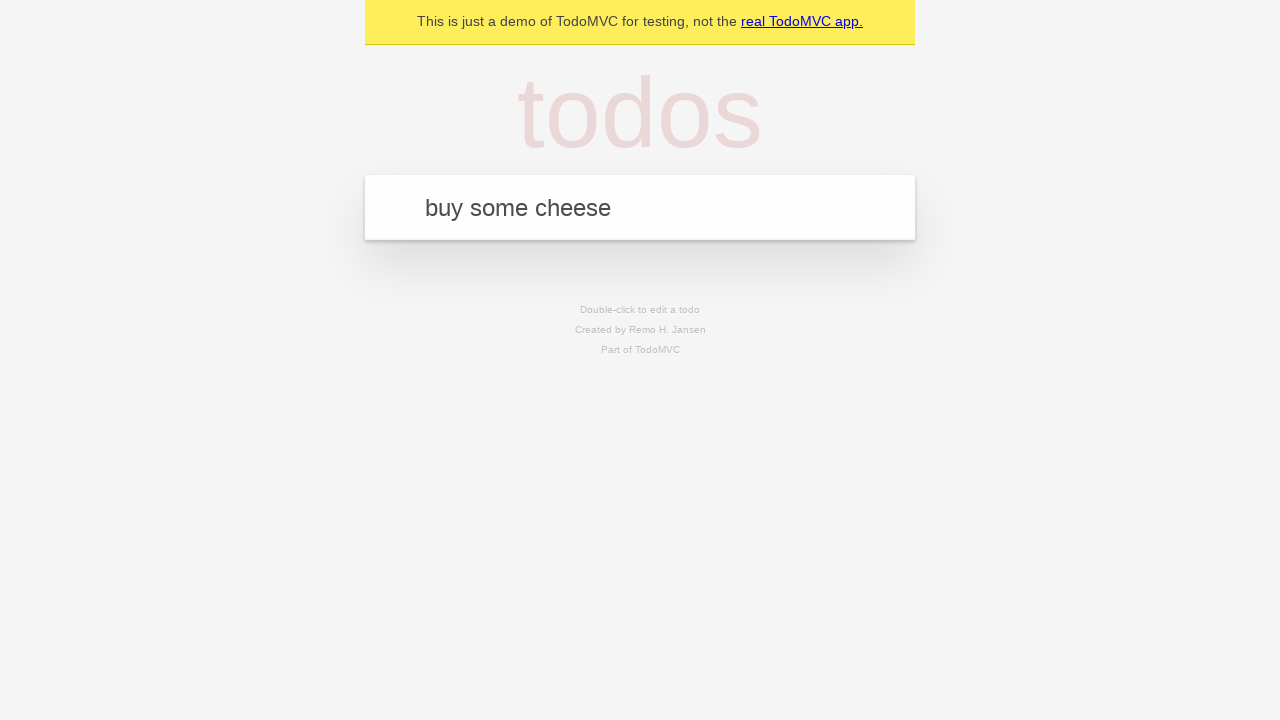

Pressed Enter to add first todo item on internal:attr=[placeholder="What needs to be done?"i]
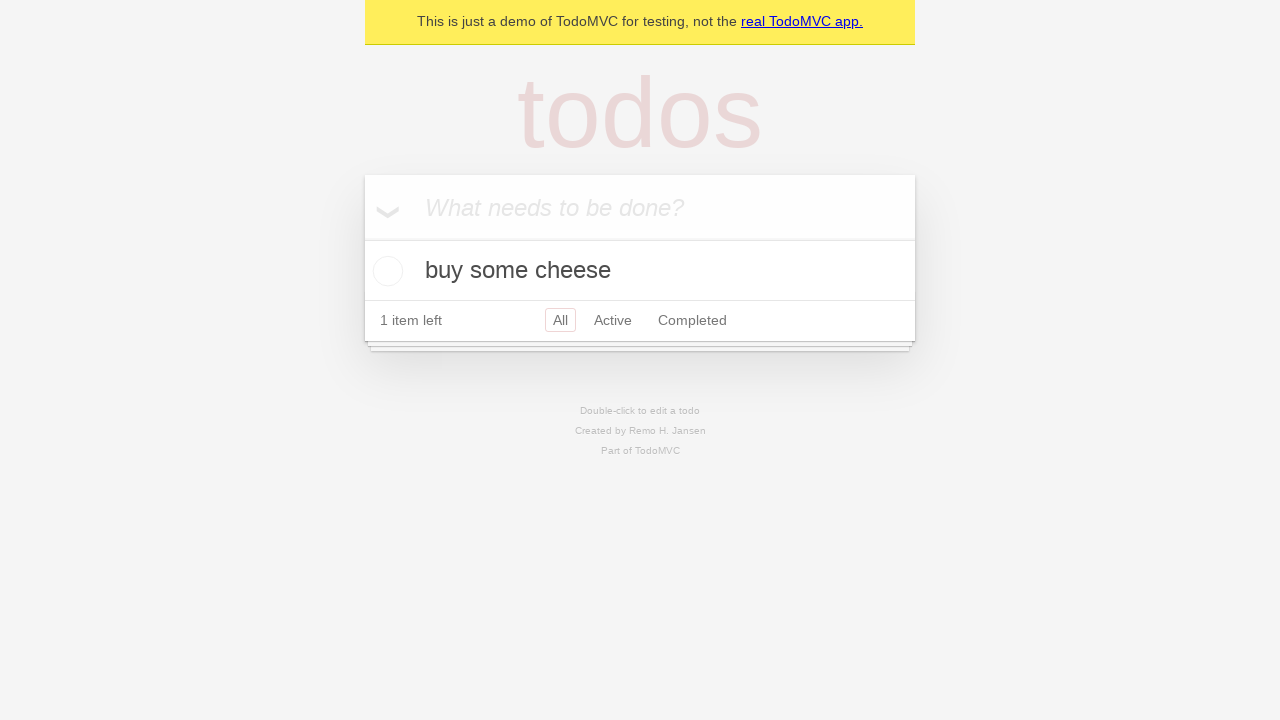

Filled todo input with 'feed the cat' on internal:attr=[placeholder="What needs to be done?"i]
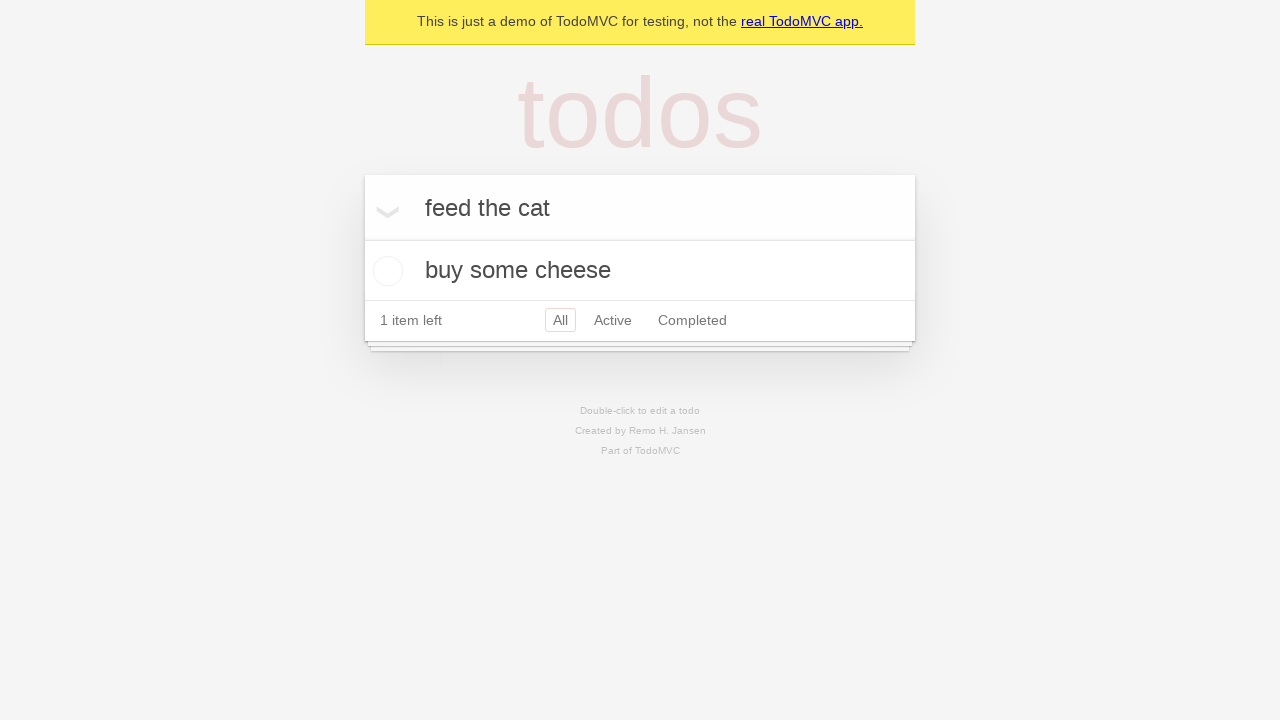

Pressed Enter to add second todo item on internal:attr=[placeholder="What needs to be done?"i]
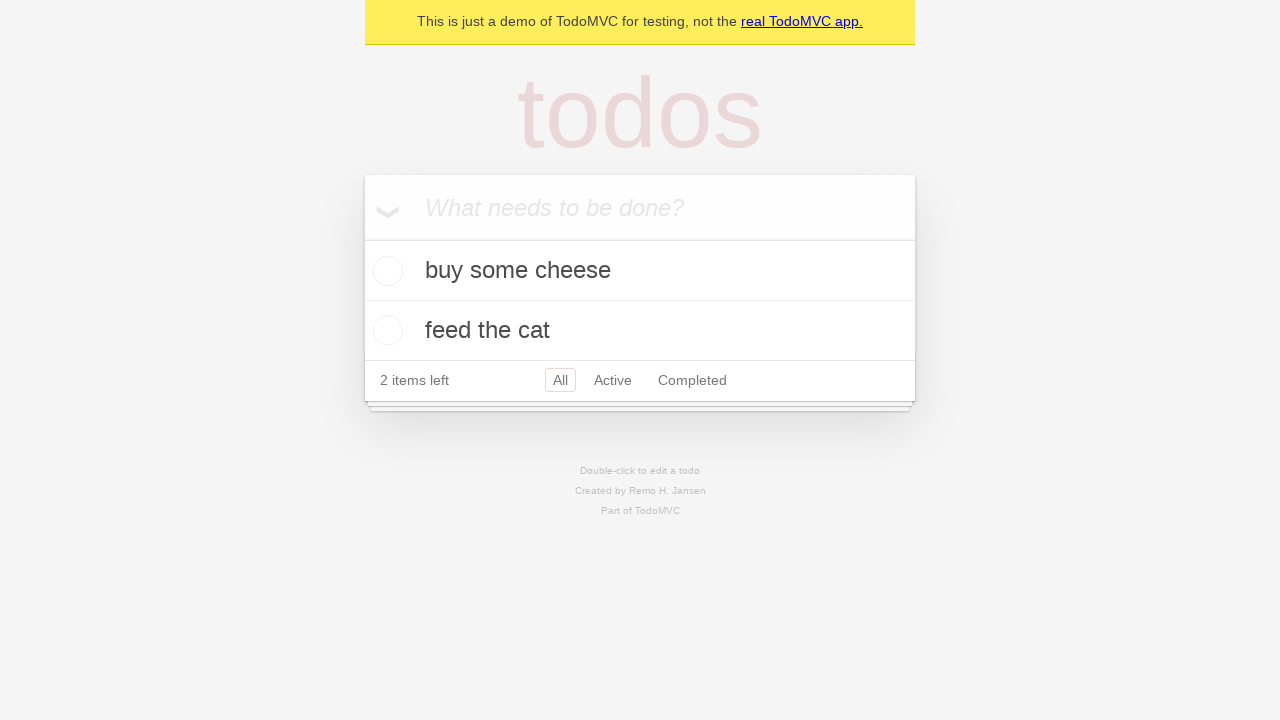

Filled todo input with 'book a doctors appointment' on internal:attr=[placeholder="What needs to be done?"i]
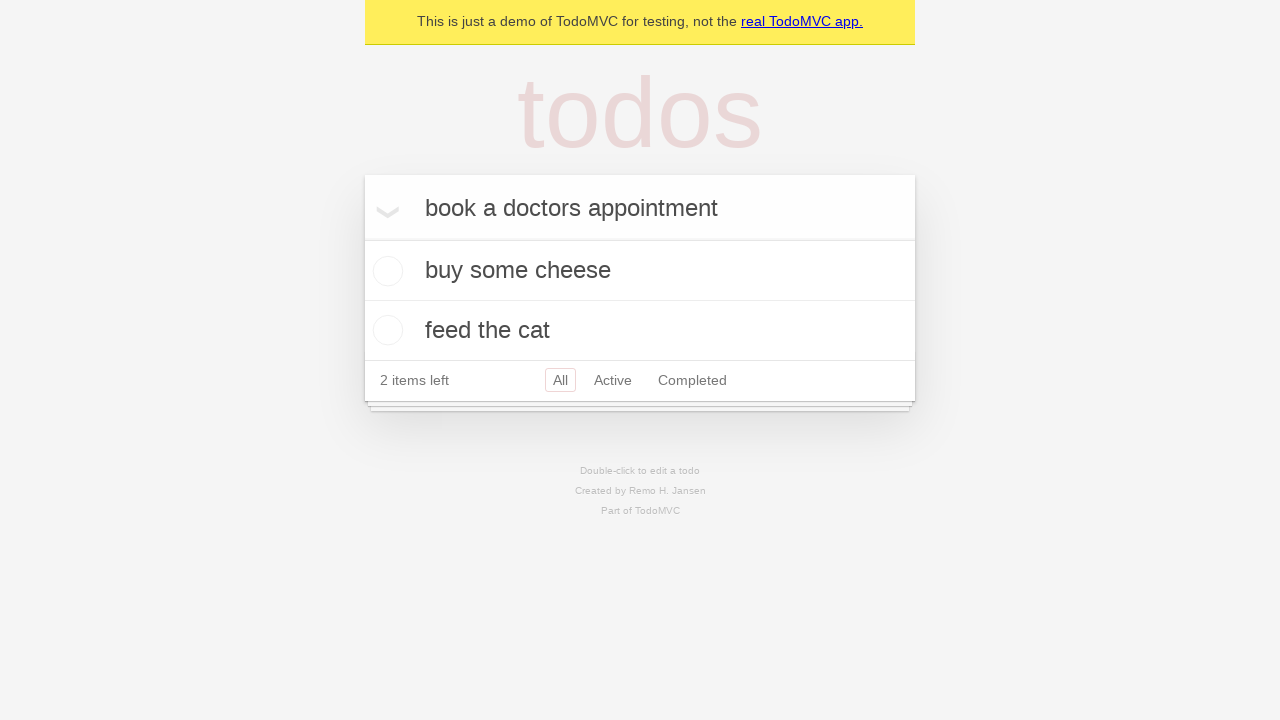

Pressed Enter to add third todo item on internal:attr=[placeholder="What needs to be done?"i]
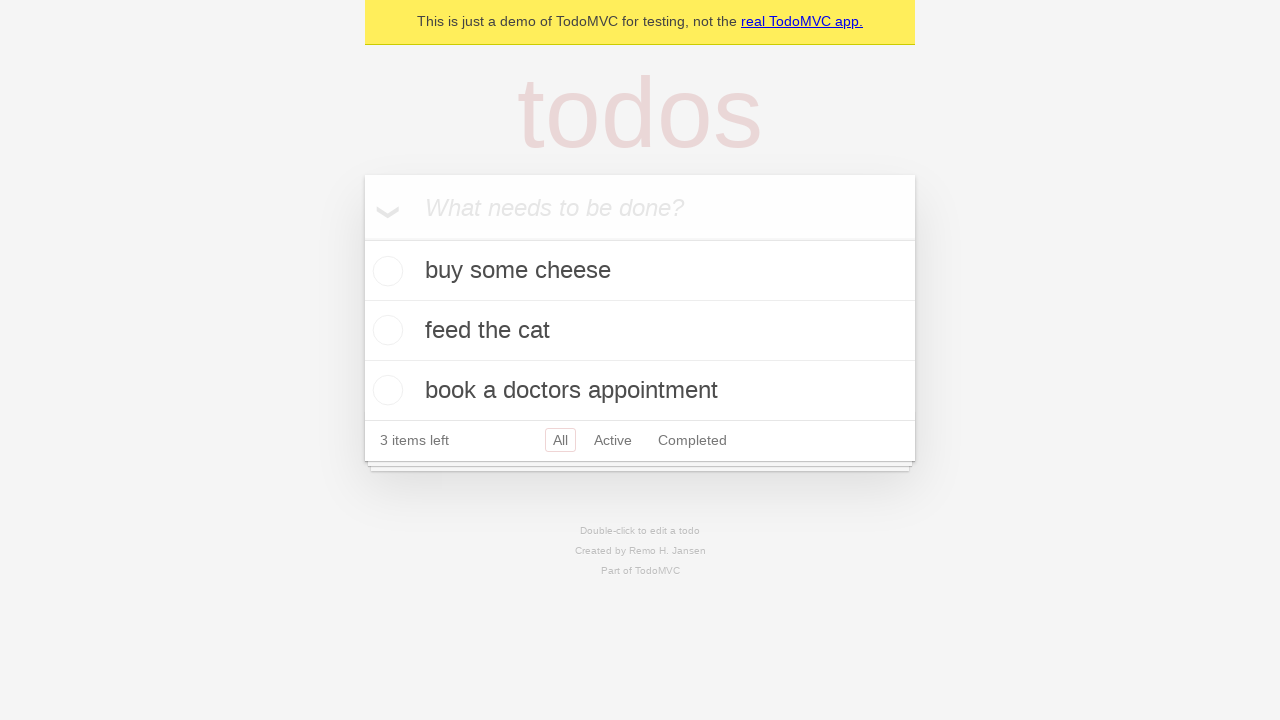

Checked the first todo item to mark it as completed at (385, 271) on .todo-list li .toggle >> nth=0
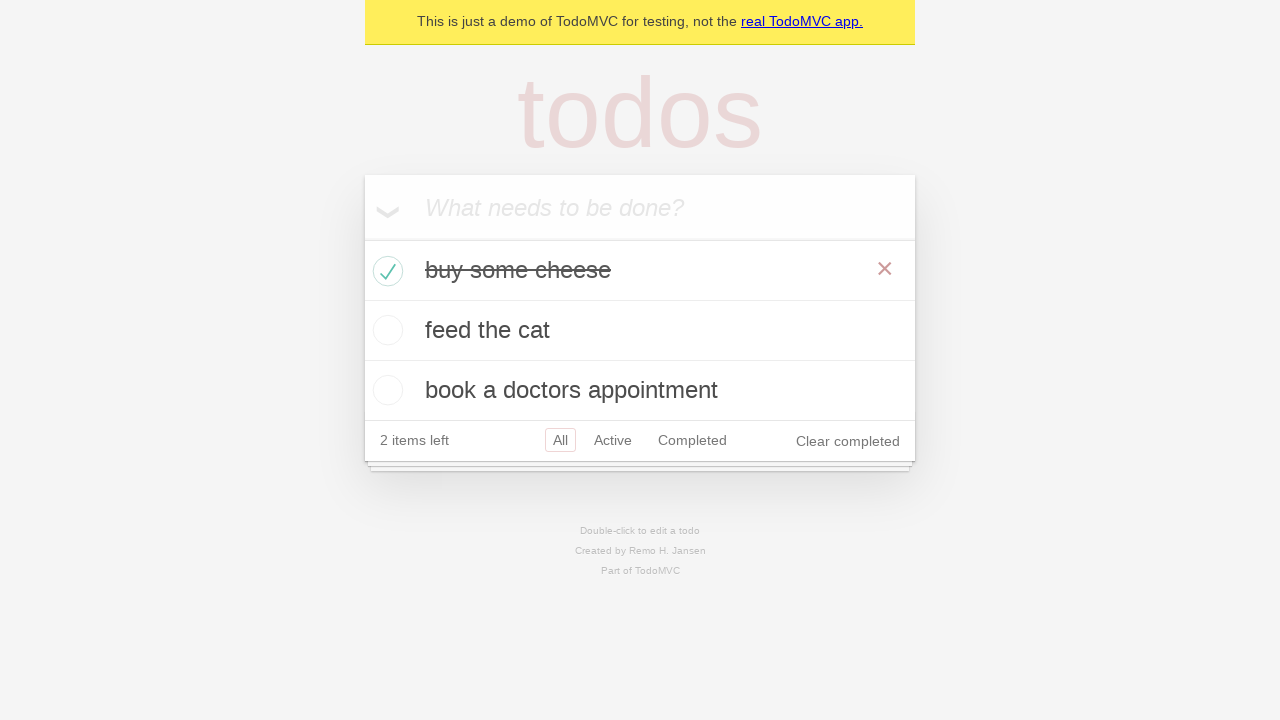

Clicked 'Clear completed' button to remove completed items at (848, 441) on internal:role=button[name="Clear completed"i]
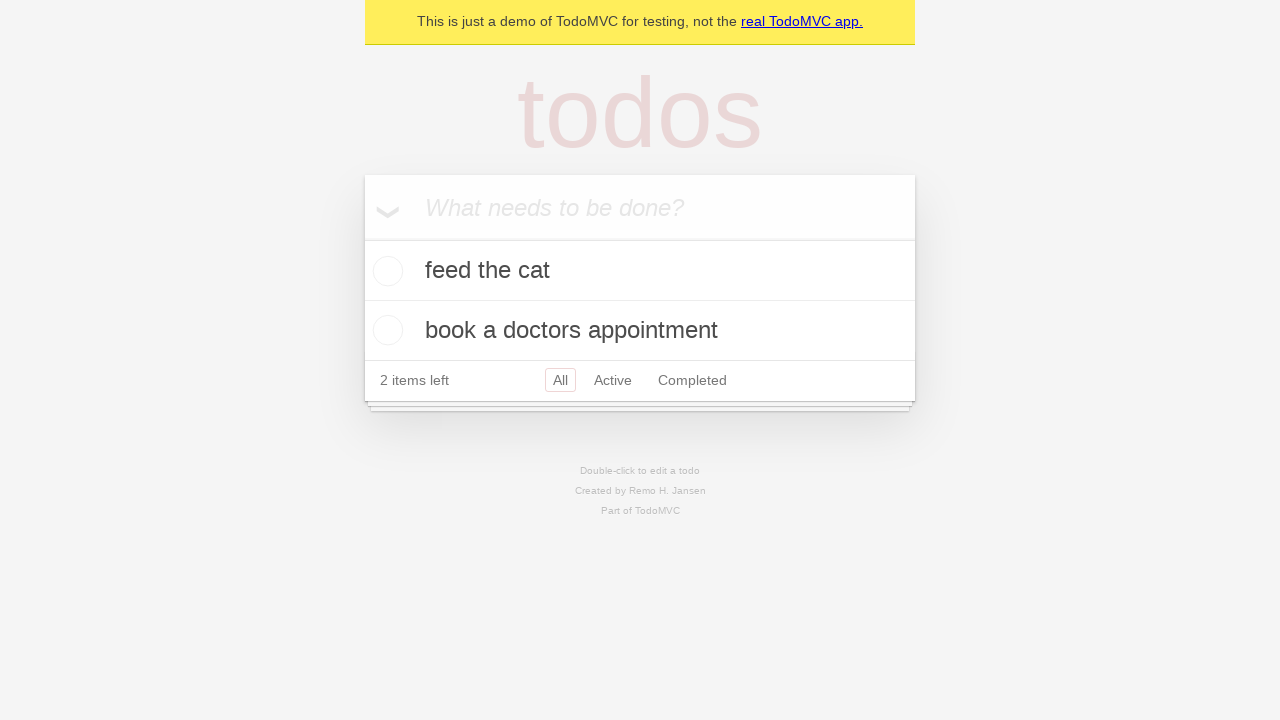

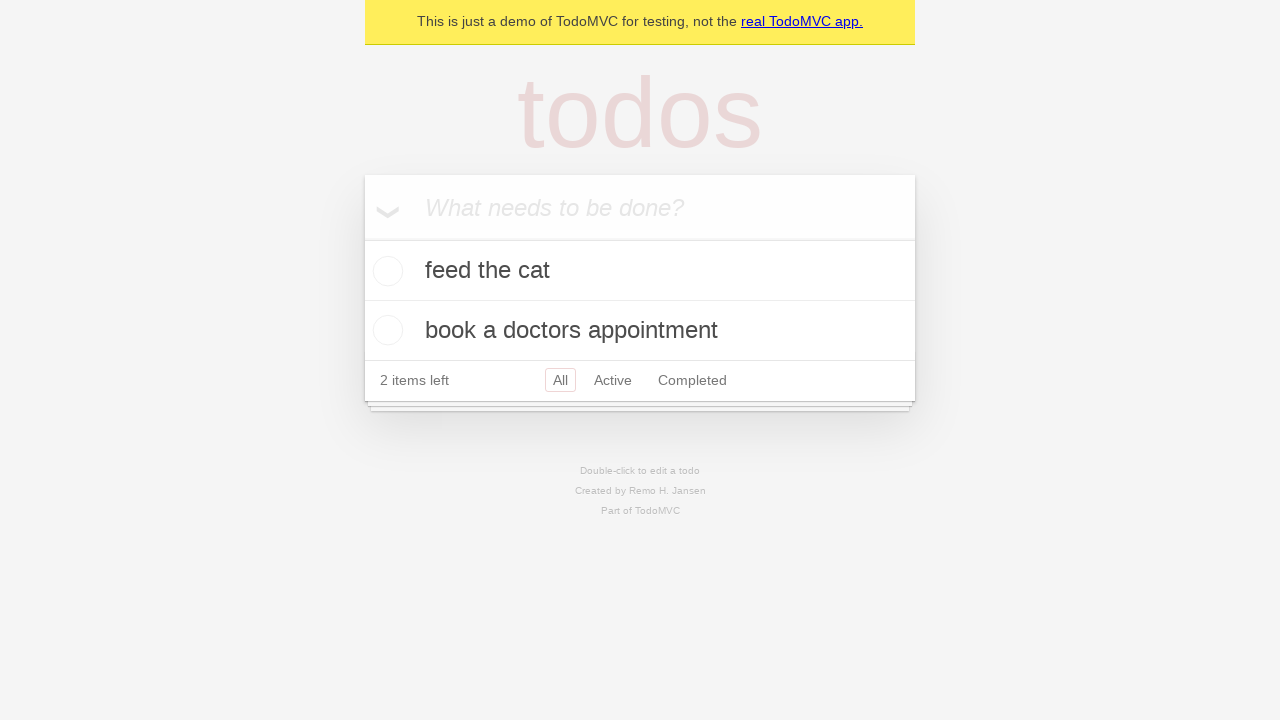